Tests jQuery UI selectable and sortable functionality by selecting multiple items using different methods and then navigating to sortable page

Starting URL: http://jqueryui.com/selectable/

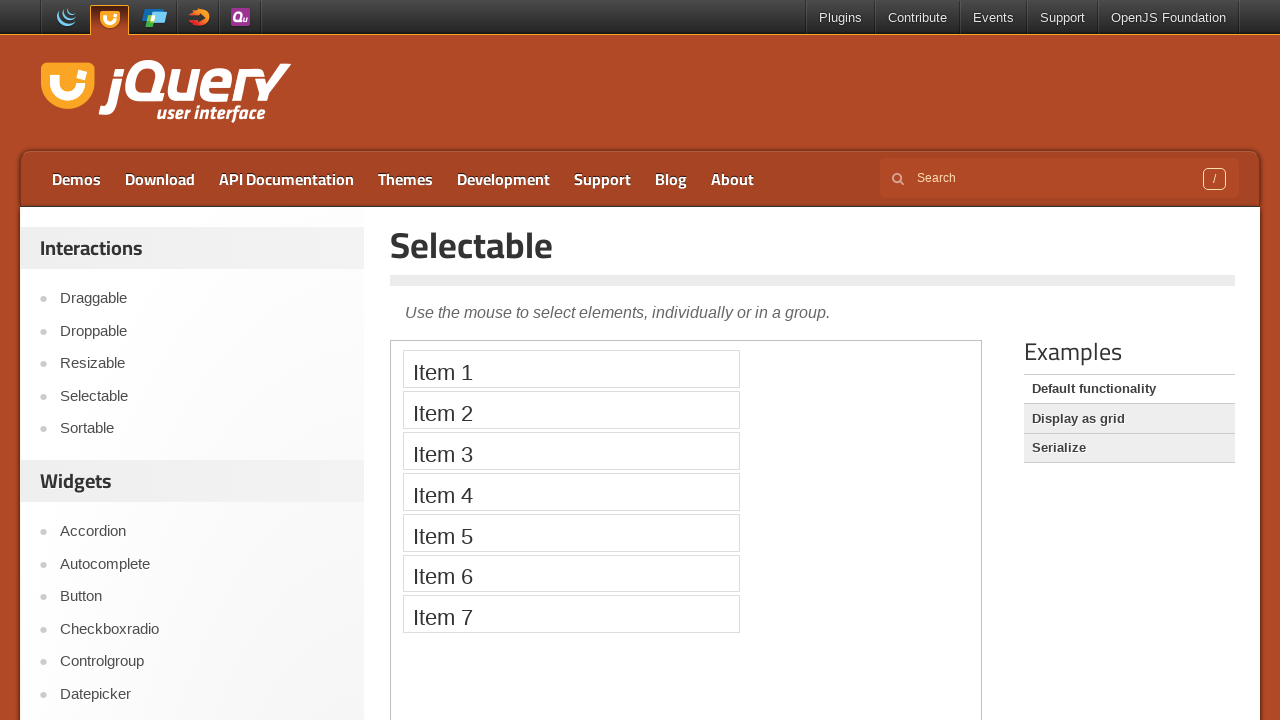

Located demo frame
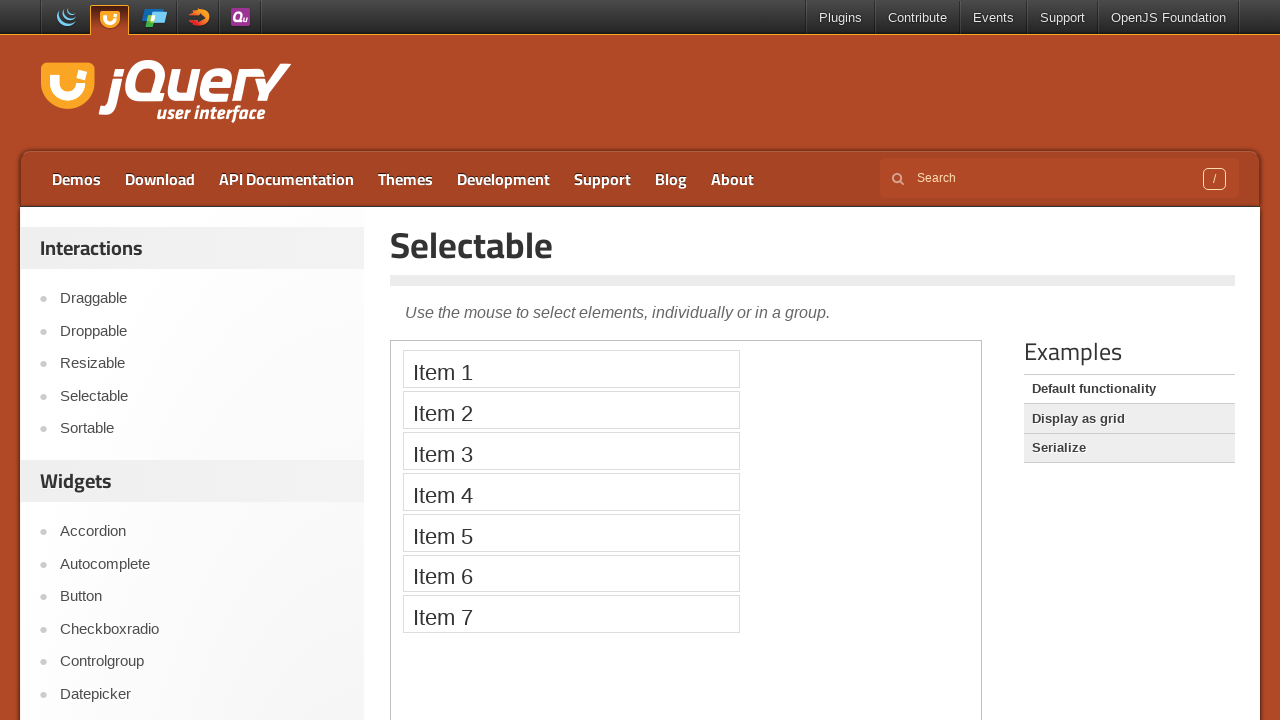

Located selectable item 1
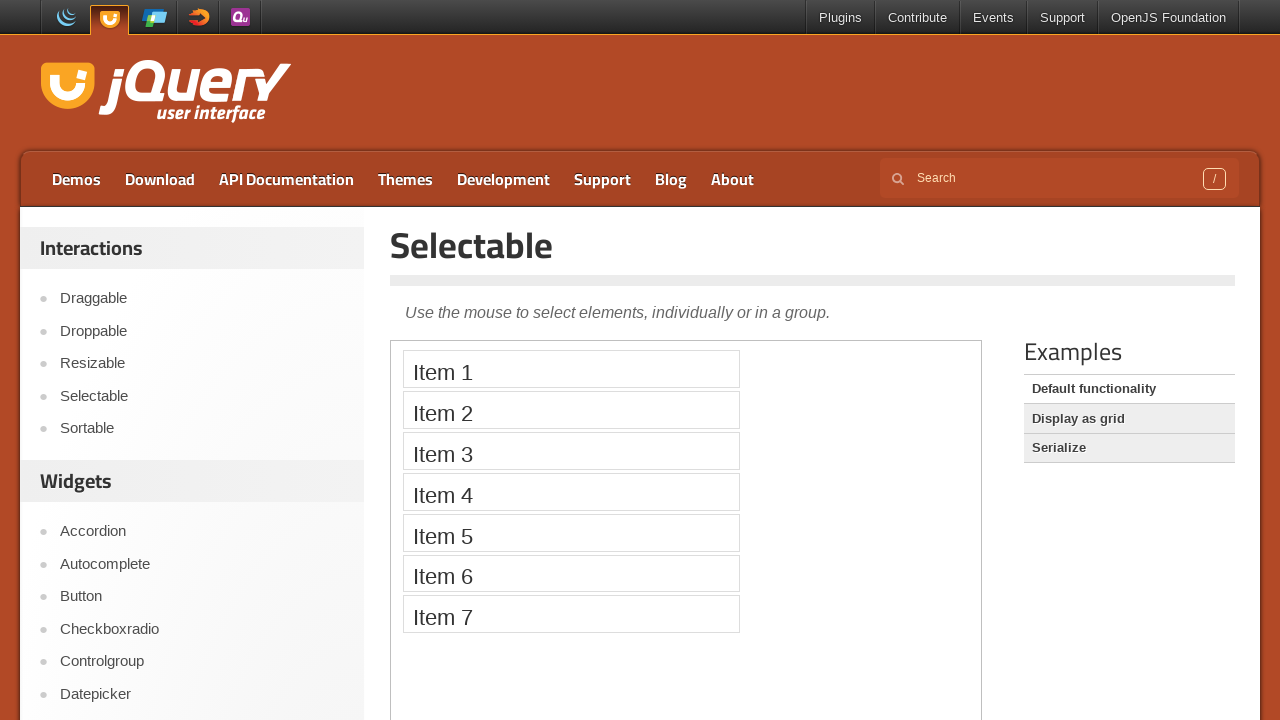

Located selectable item 3
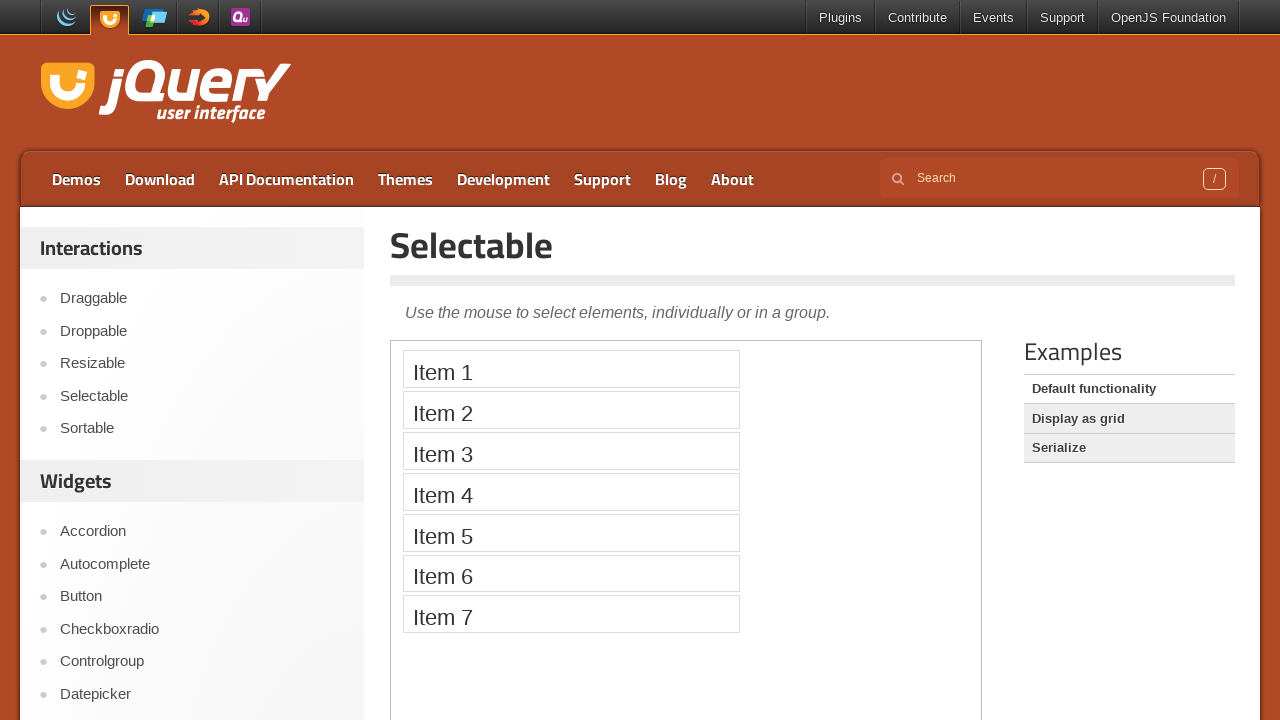

Located selectable item 4
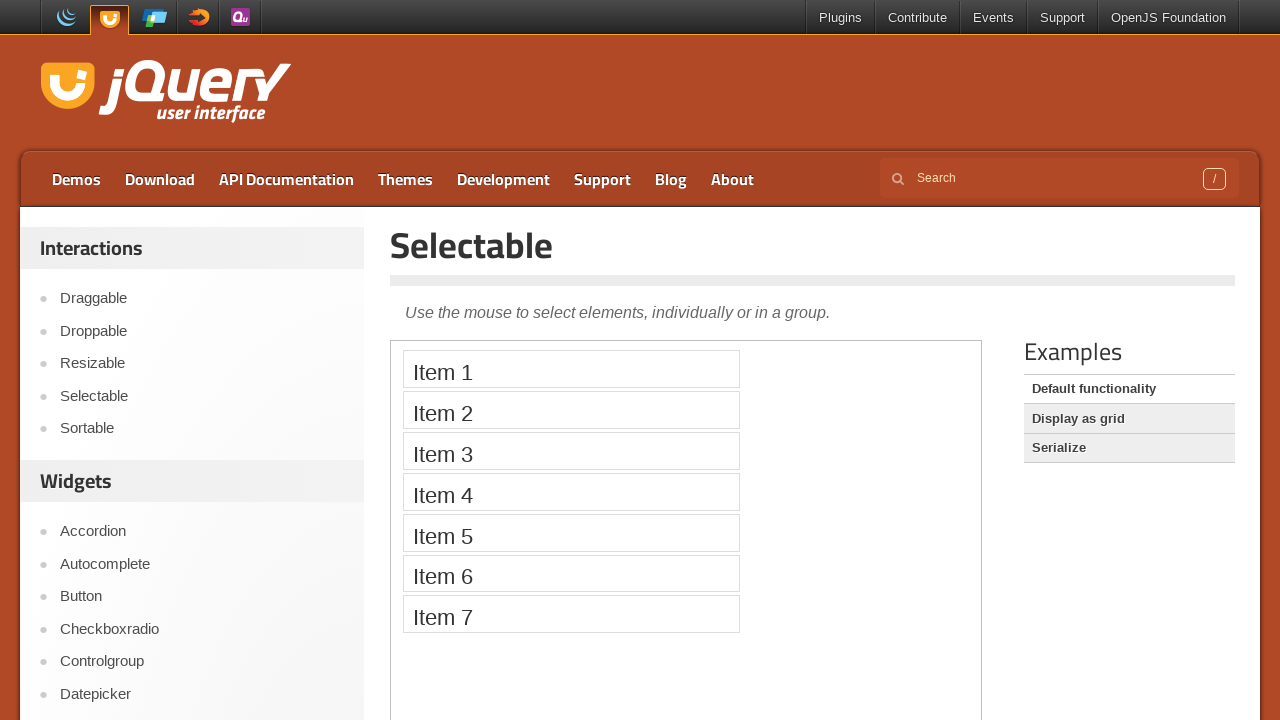

Located selectable item 5
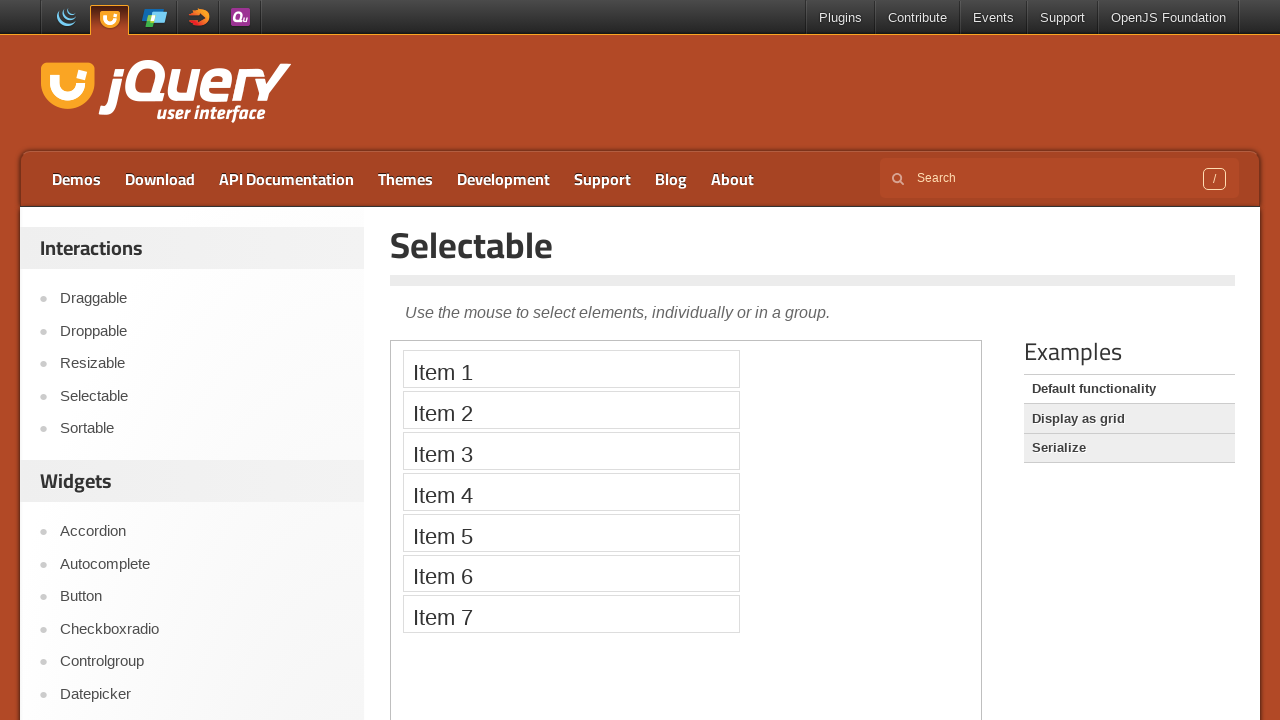

Located selectable item 7
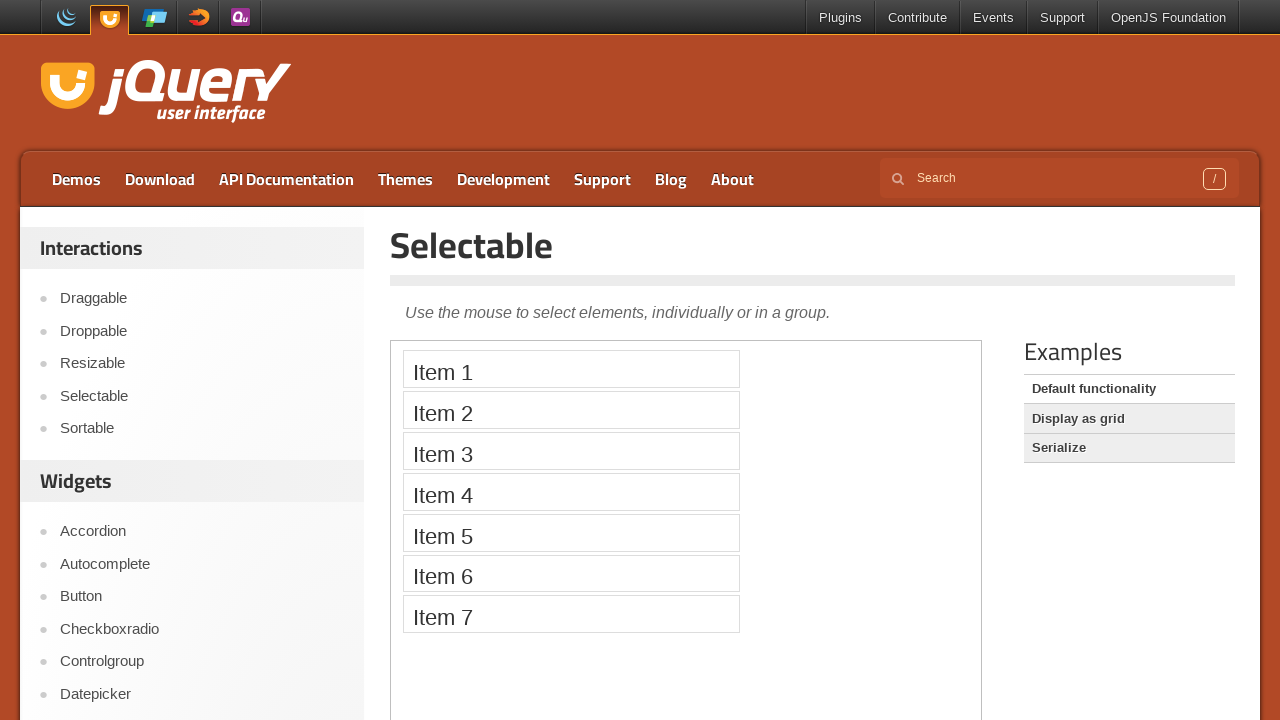

Pressed Control key down
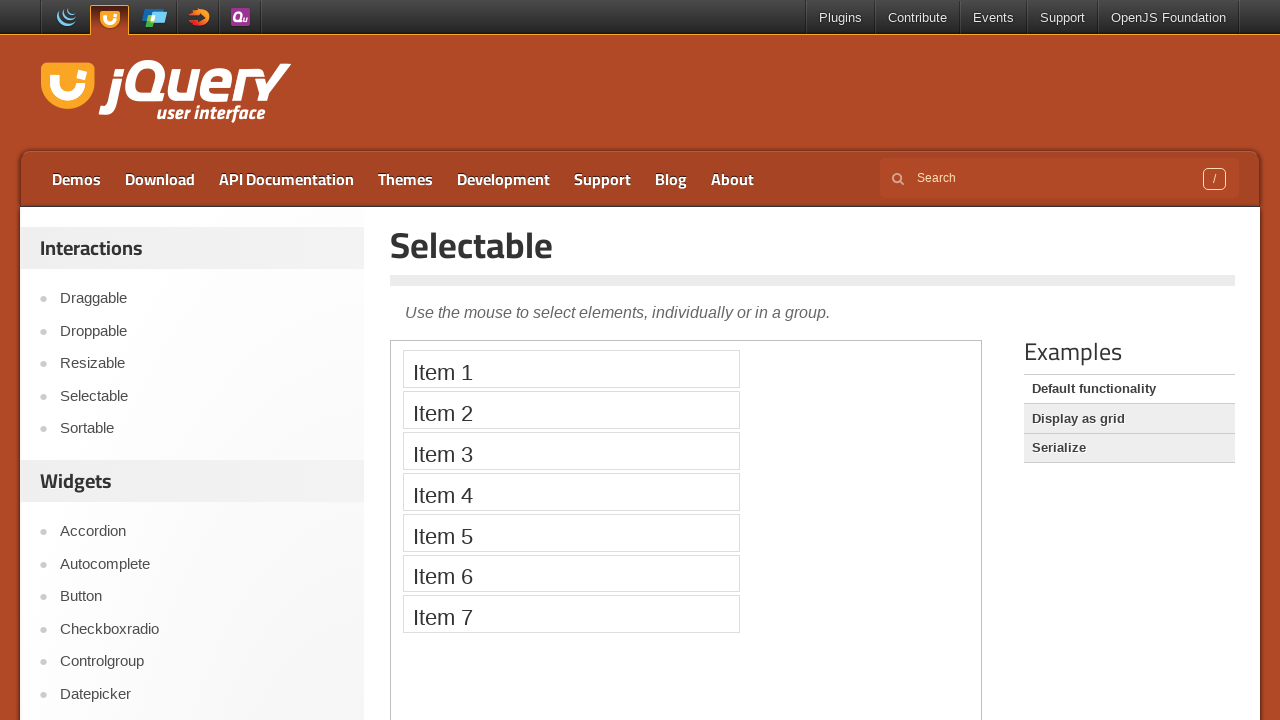

Clicked item 1 while holding Control at (571, 369) on .demo-frame >> internal:control=enter-frame >> xpath=//ol[@id='selectable']/li[1
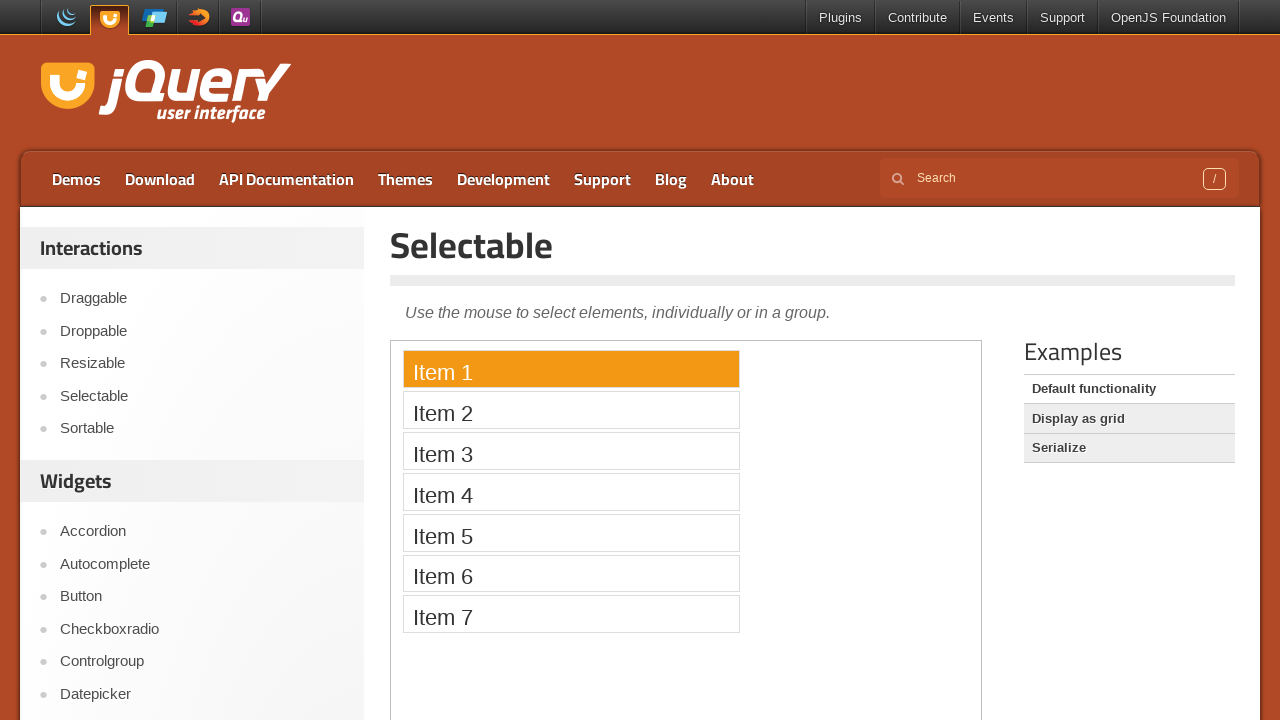

Clicked item 3 while holding Control at (571, 451) on .demo-frame >> internal:control=enter-frame >> xpath=//ol[@id='selectable']/li[3
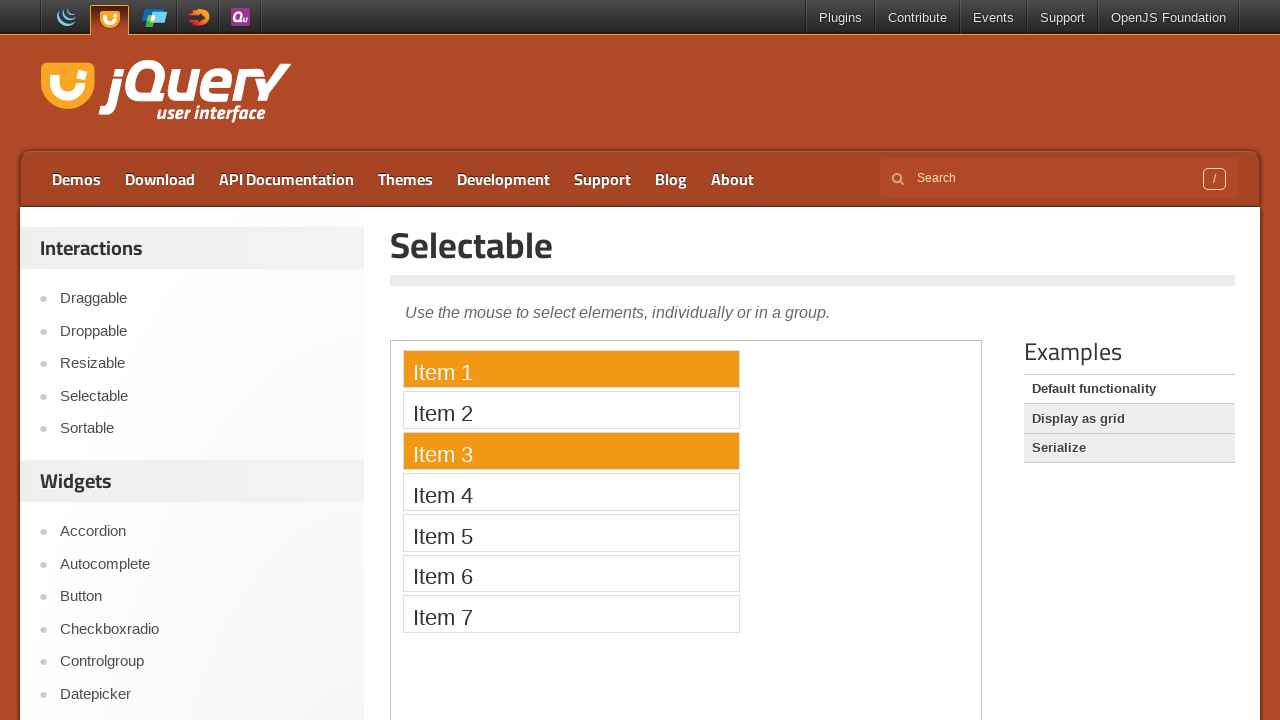

Clicked item 5 while holding Control at (571, 532) on .demo-frame >> internal:control=enter-frame >> xpath=//ol[@id='selectable']/li[5
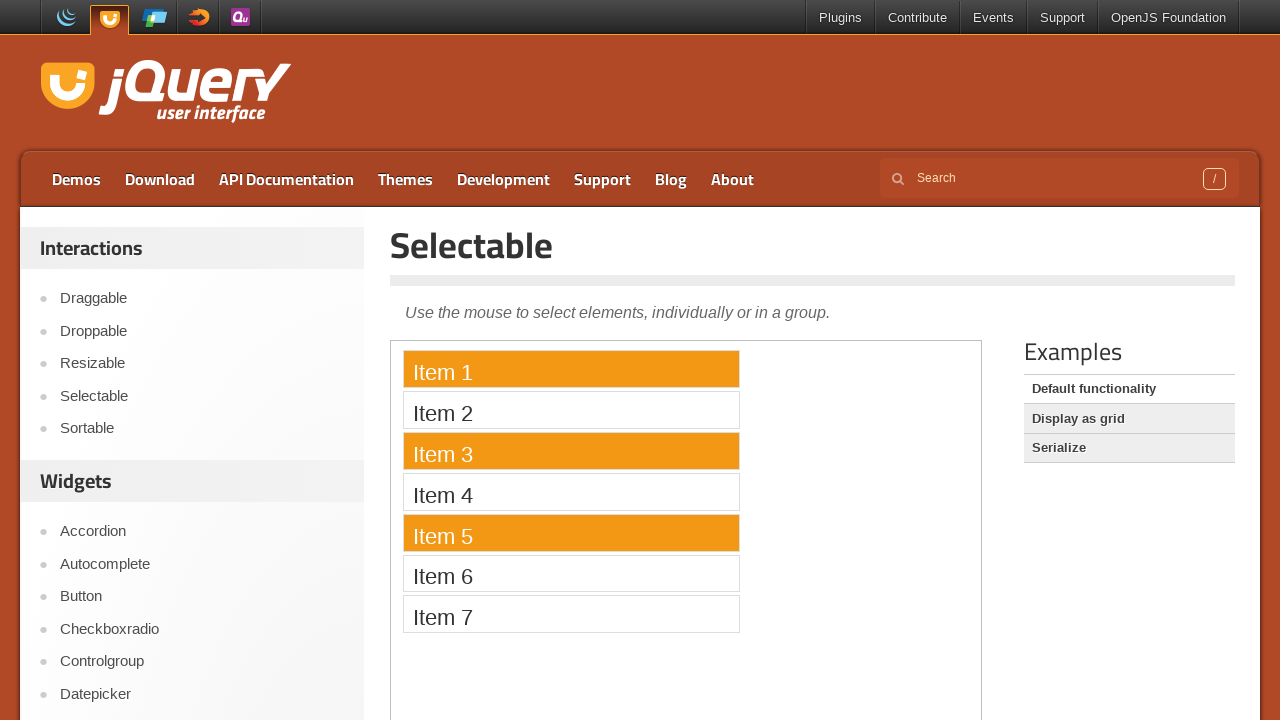

Clicked item 7 while holding Control at (571, 614) on .demo-frame >> internal:control=enter-frame >> xpath=//ol[@id='selectable']/li[7
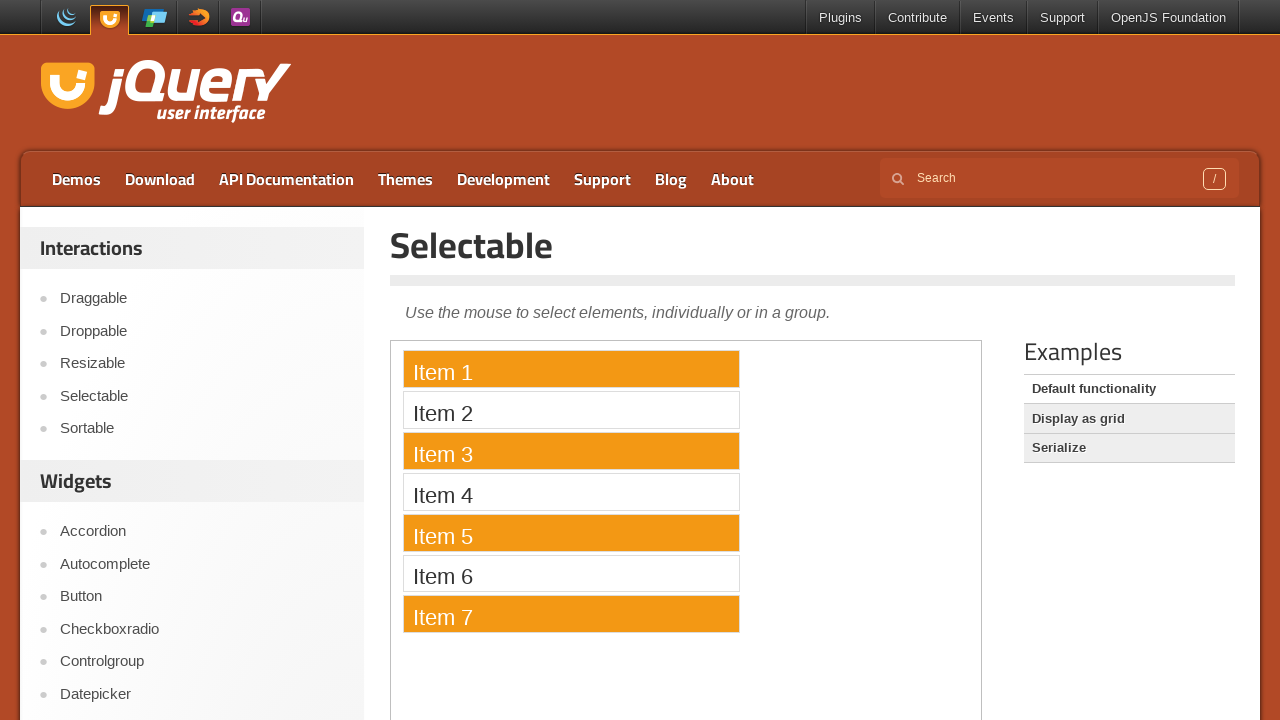

Released Control key
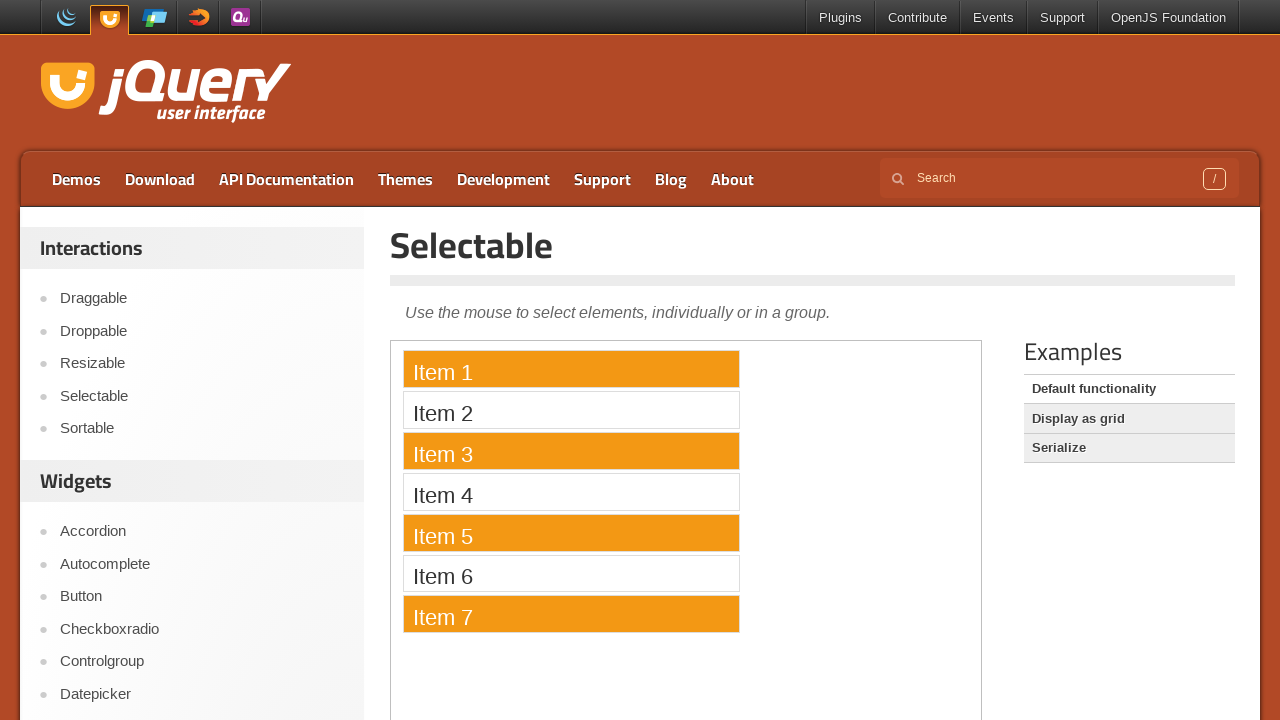

Clicked Sortable link to navigate to sortable page at (202, 429) on text=Sortable
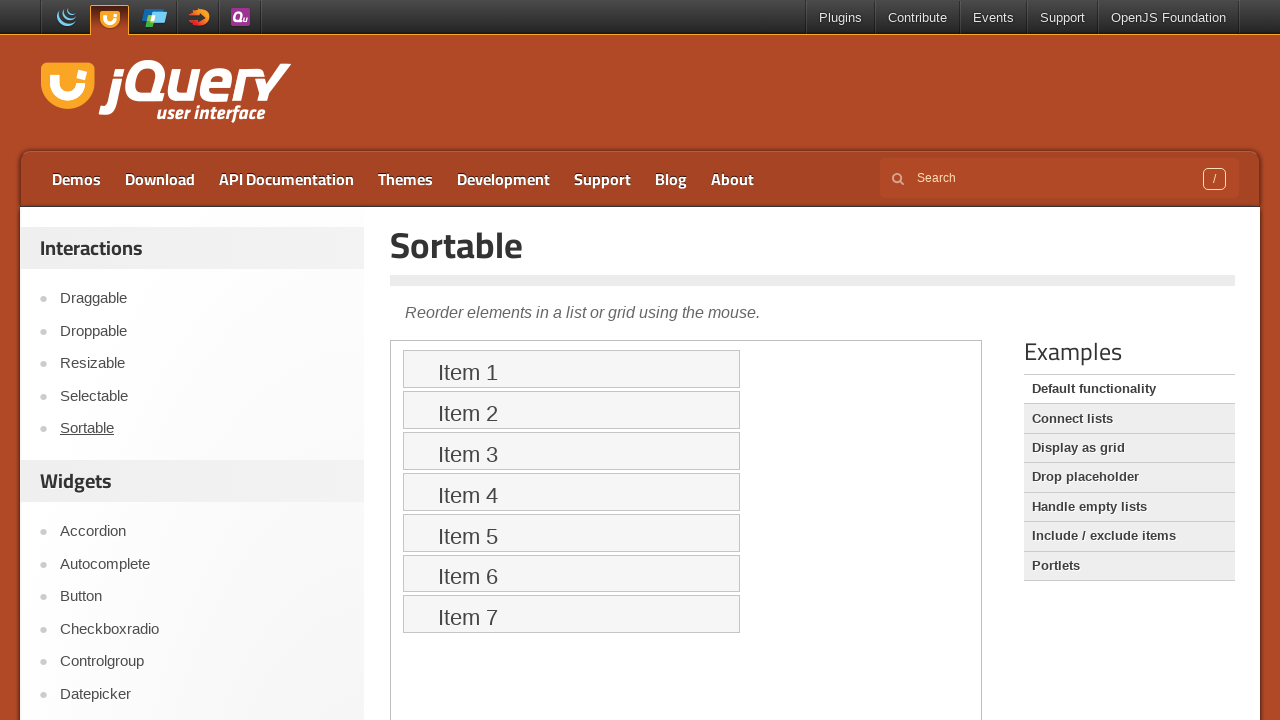

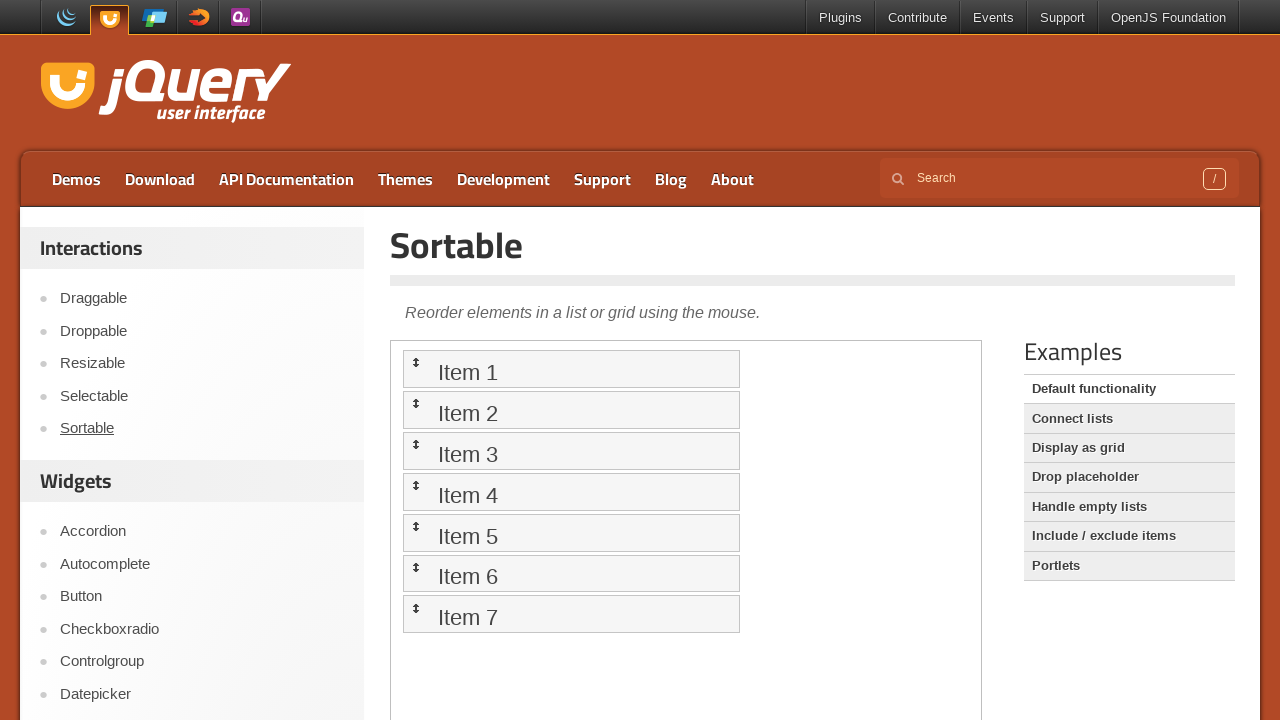